Tests drag and drop functionality on jQuery UI demo page by dragging an element and dropping it onto a target area

Starting URL: http://jqueryui.com/droppable/

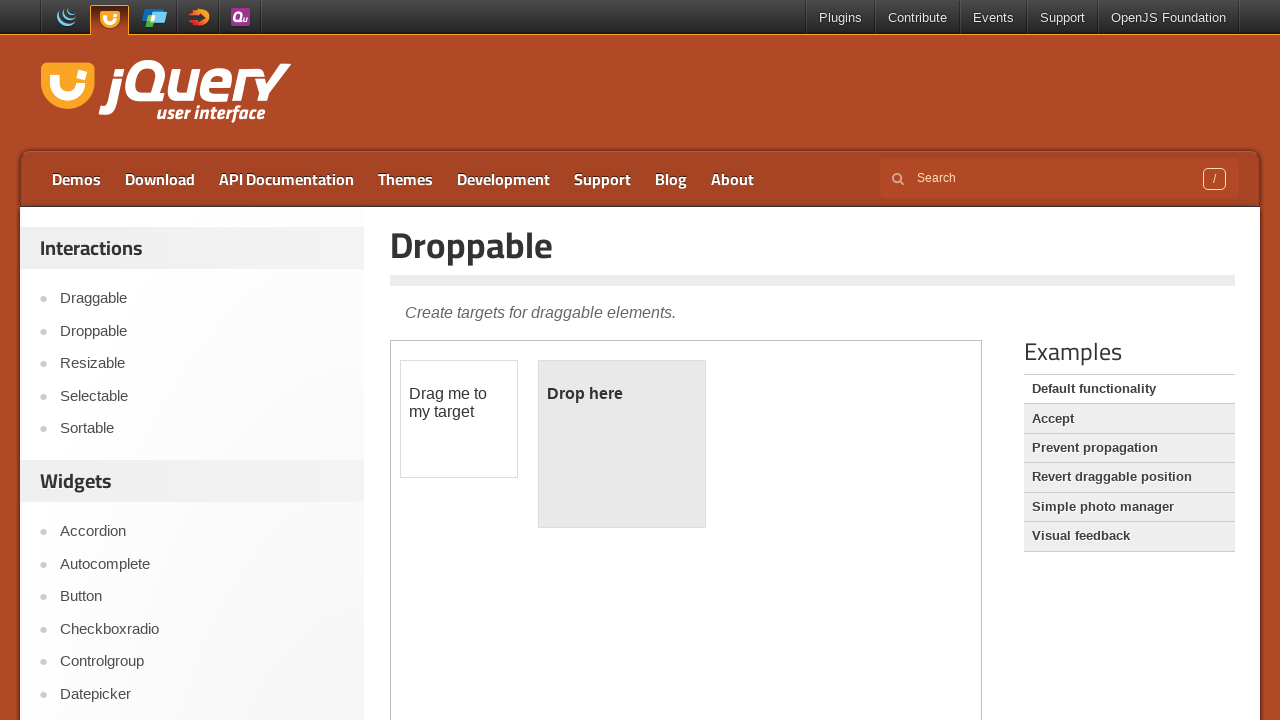

Navigated to jQuery UI droppable demo page
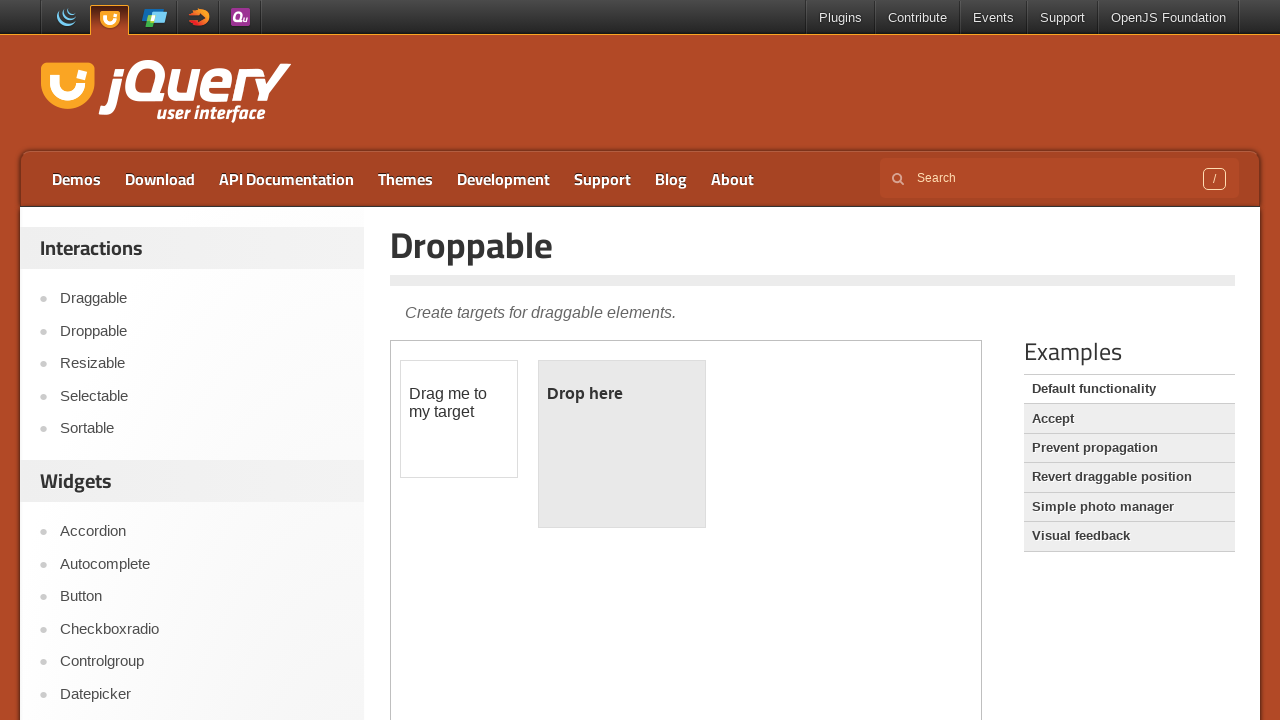

Located and switched to demo iframe
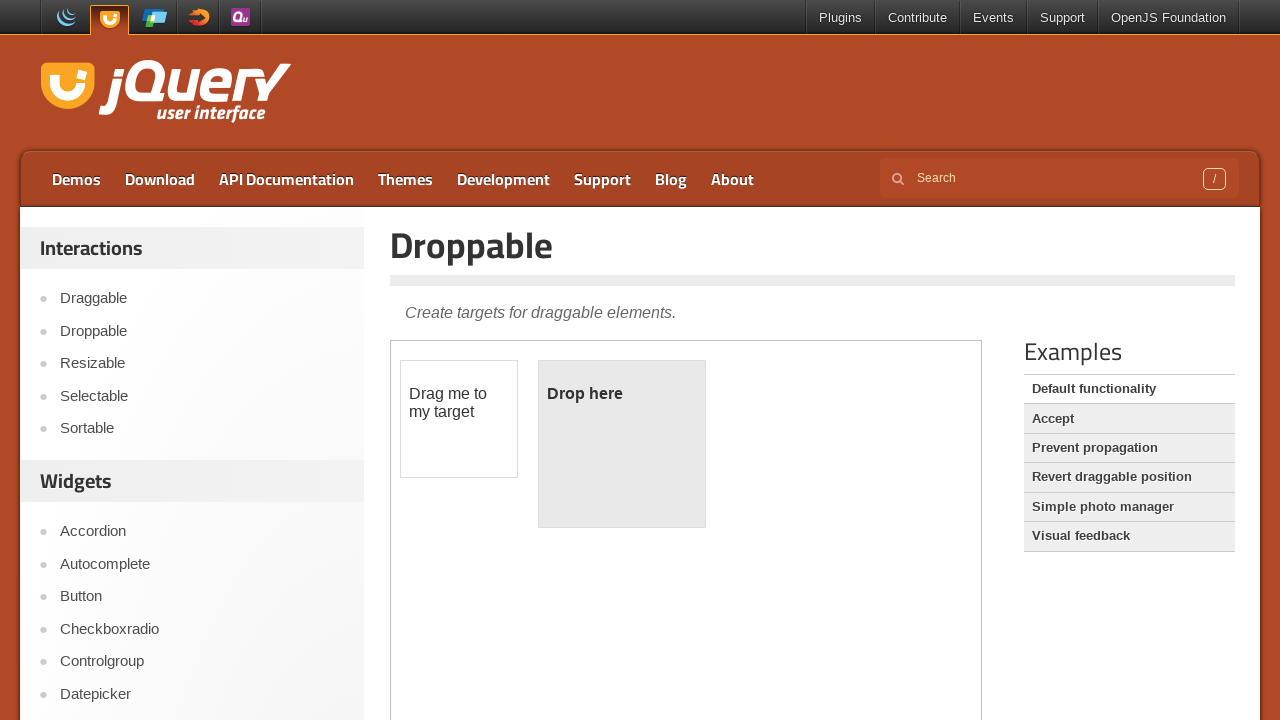

Located draggable element
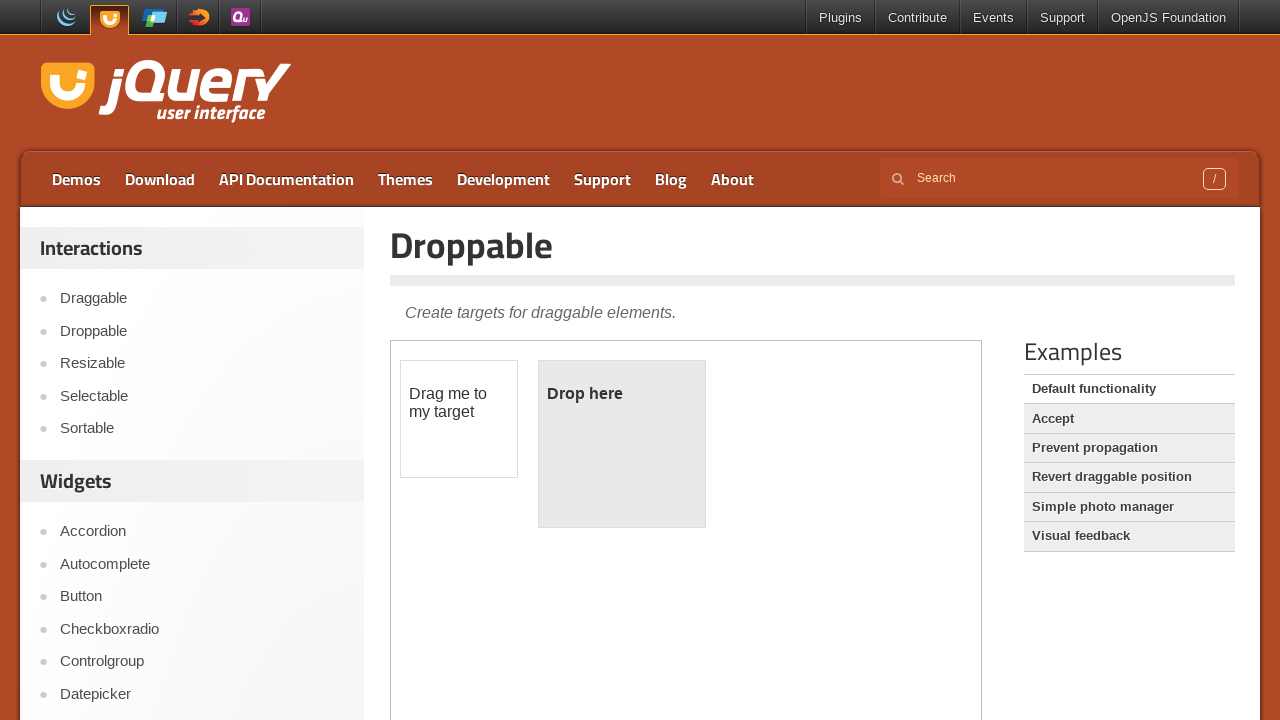

Located droppable target element
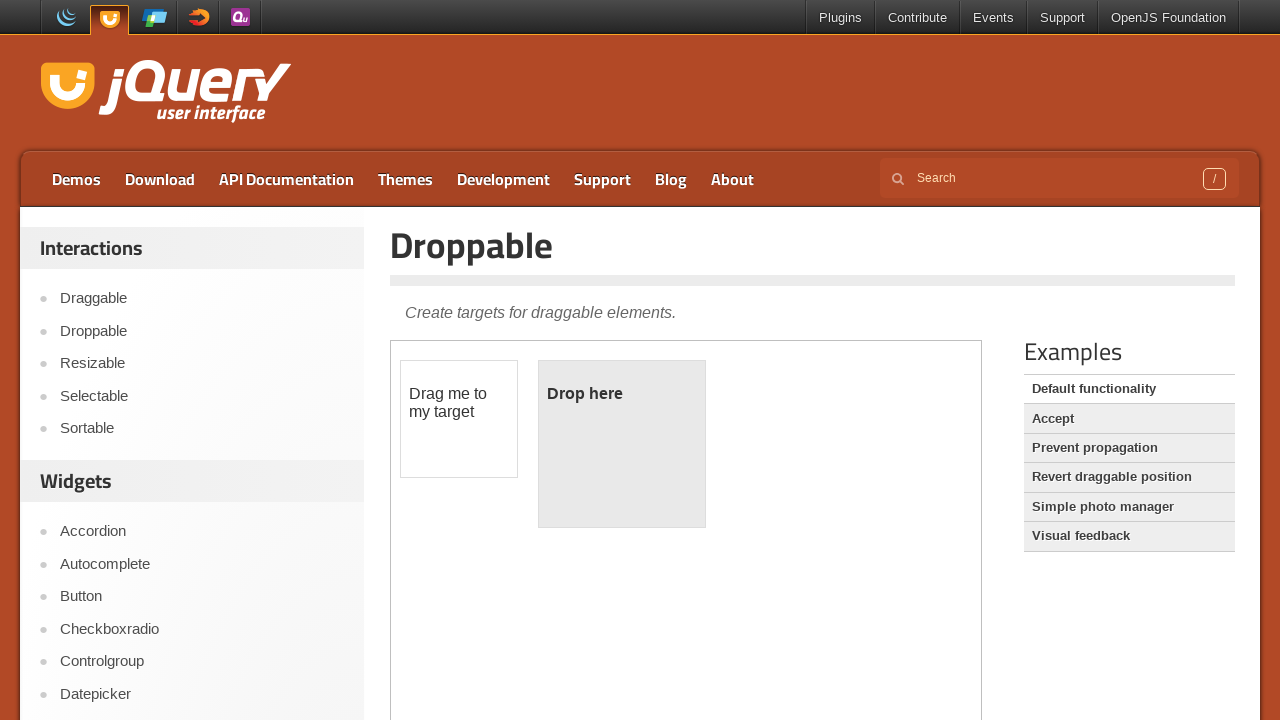

Performed drag and drop - dragged element onto target area at (622, 444)
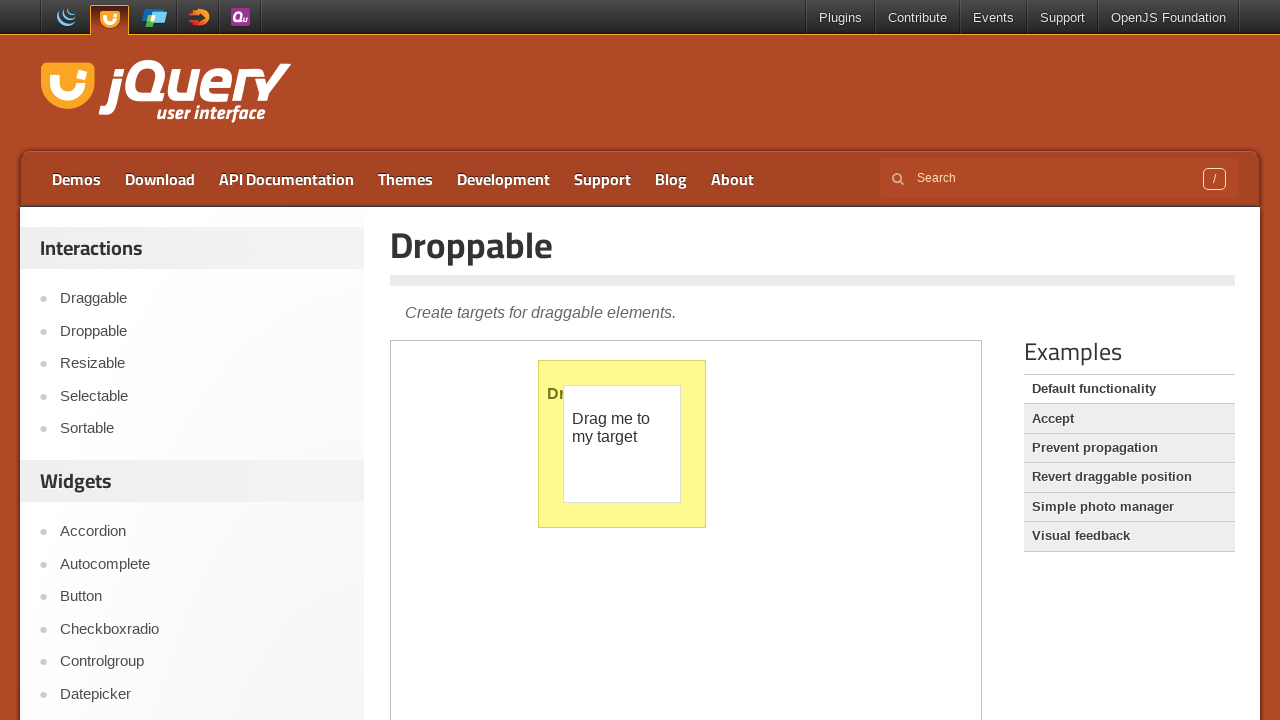

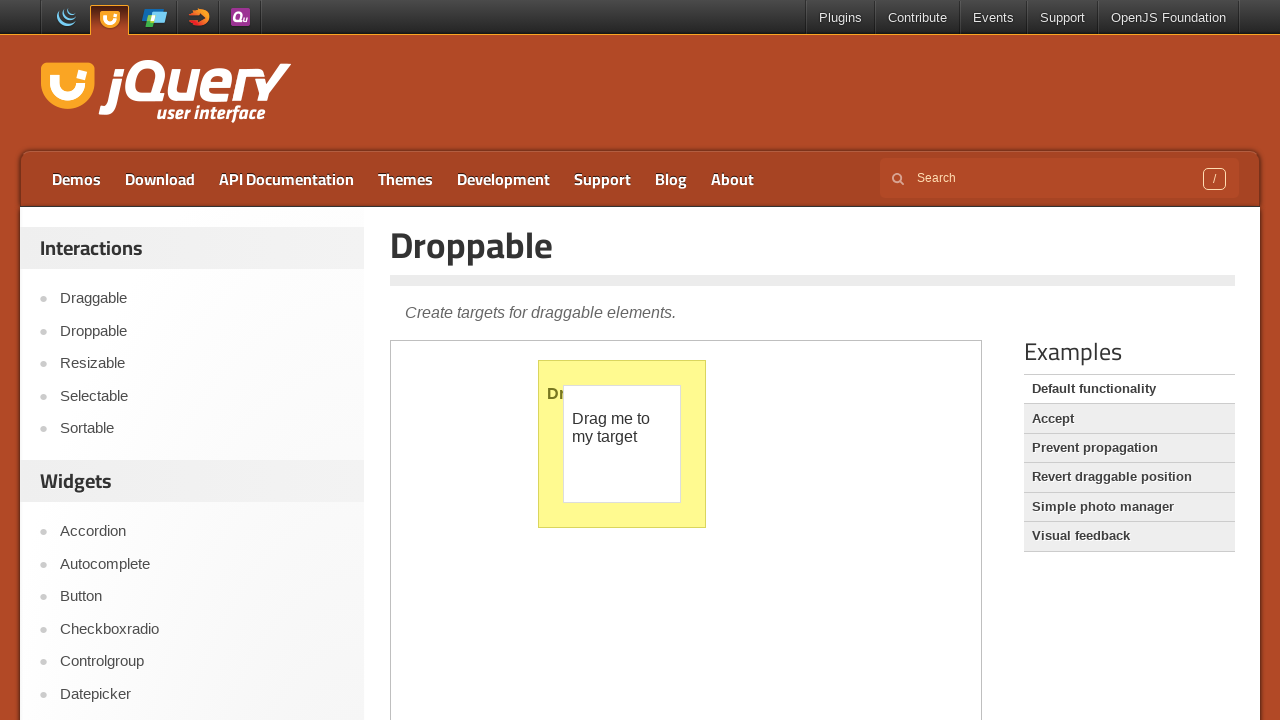